Tests pagination navigation on Audible bestsellers page by loading the product list and clicking through to the next page to verify pagination functionality works.

Starting URL: https://www.audible.com/adblbestsellers?ref=a_search_t1_navTop_pl0cg1c0r0&pf_rd_p=adc4b13b-d074-4e1c-ac46-9f54aa53072b&pf_rd_r=1F7DV0MPHV77Z61RX566

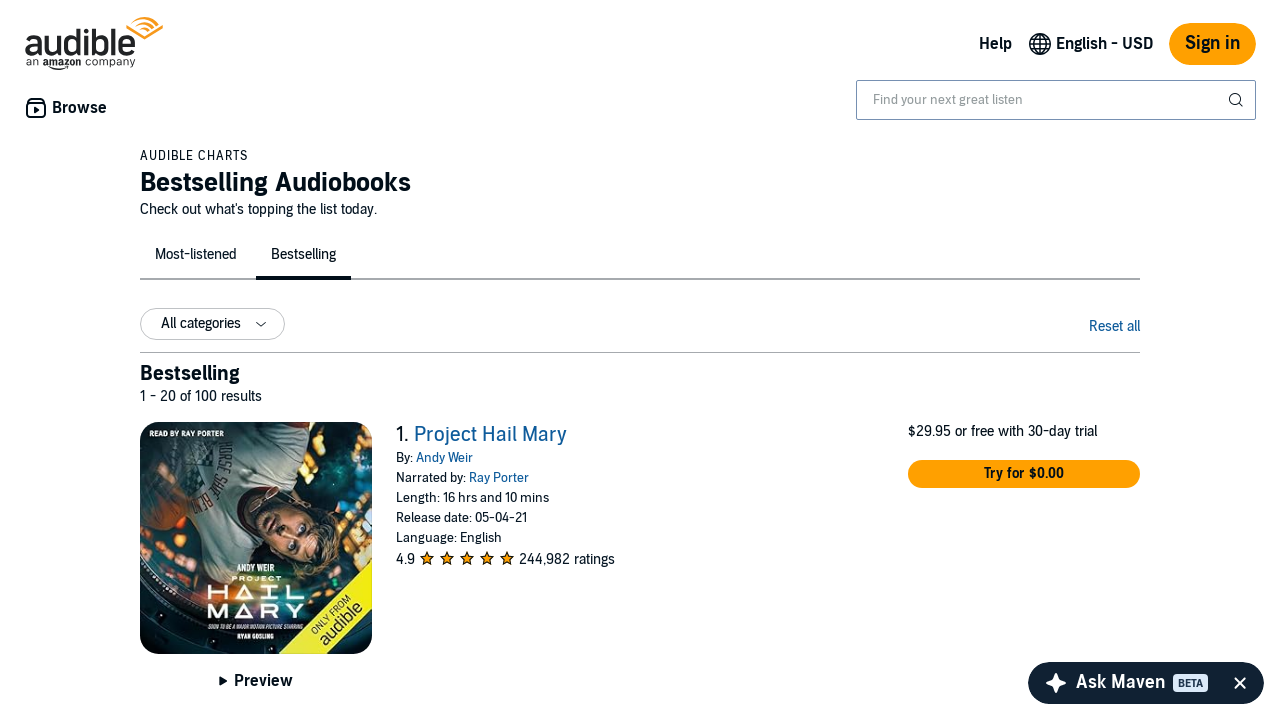

Waited for product container to be visible on Audible bestsellers page
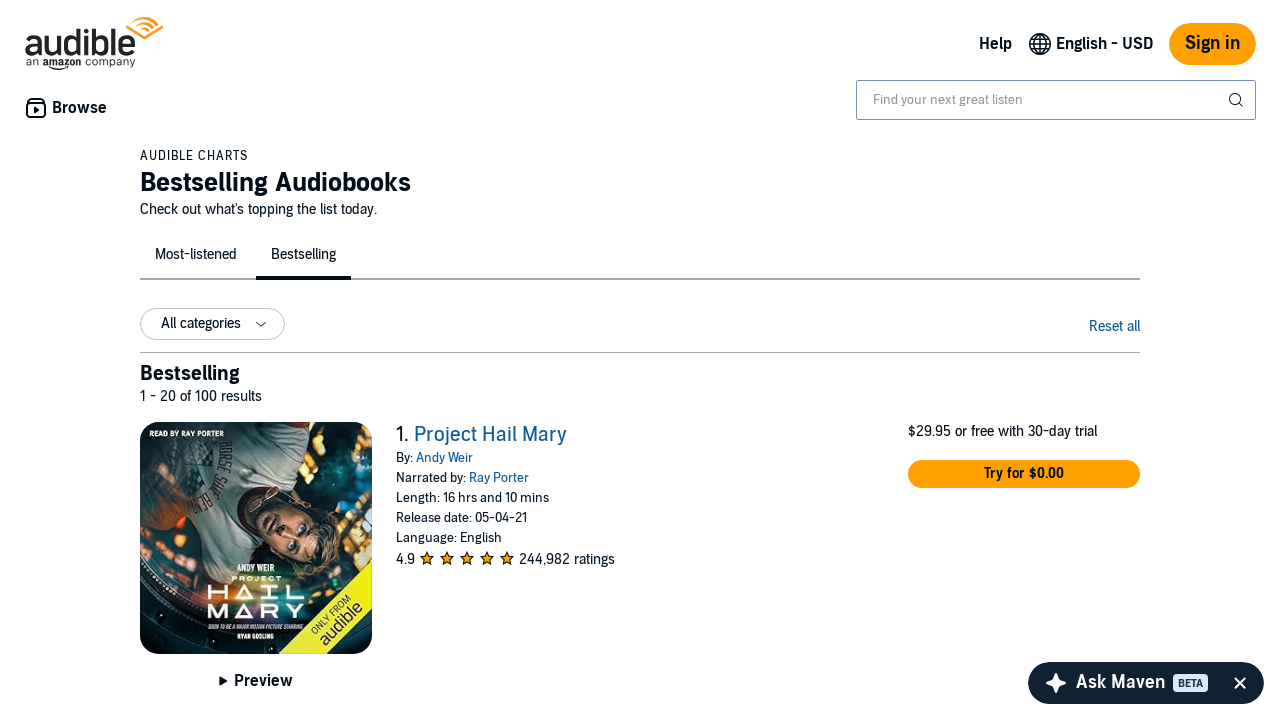

Verified products have loaded in the container
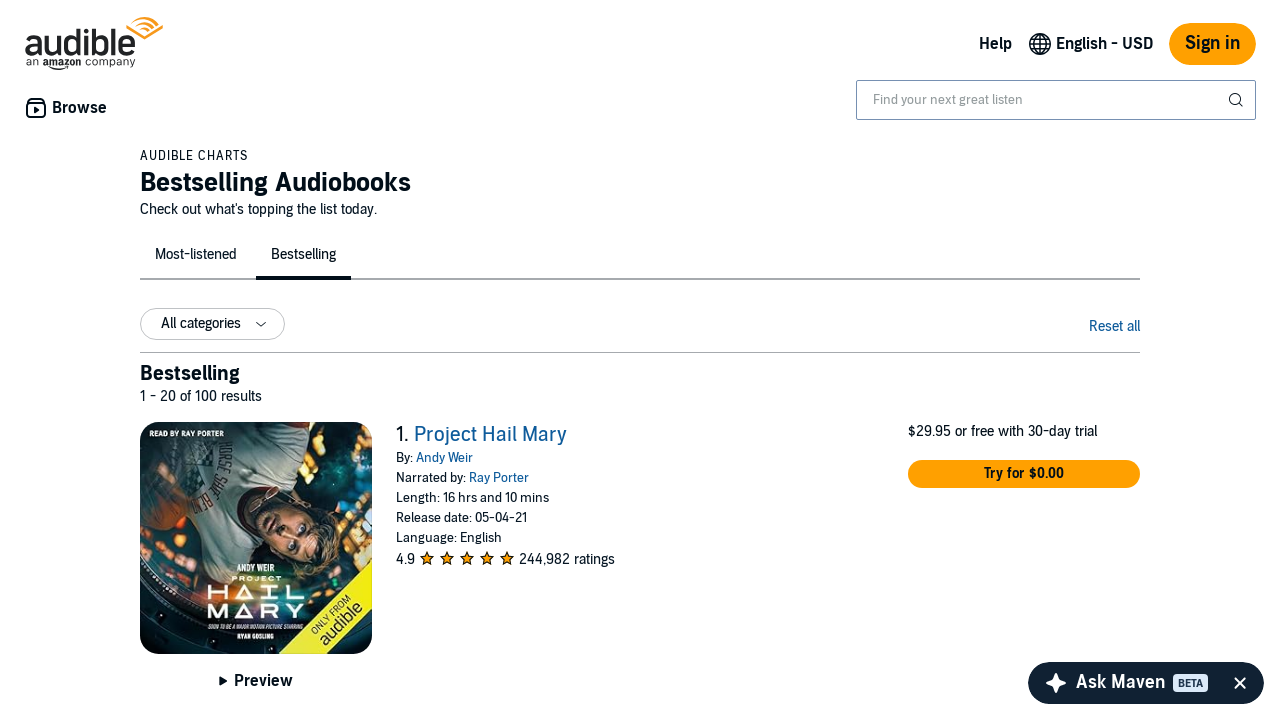

Verified pagination bar is present on the page
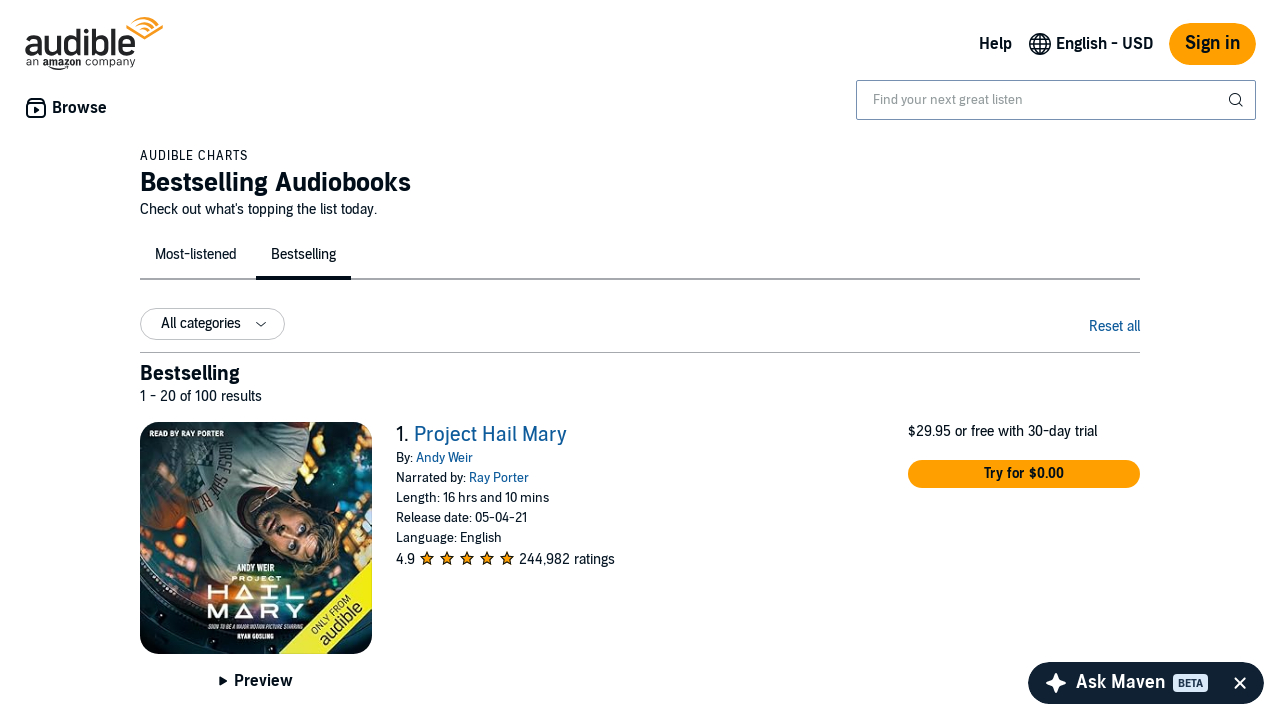

Clicked the next page button to navigate to page 2 at (1124, 536) on span.nextButton
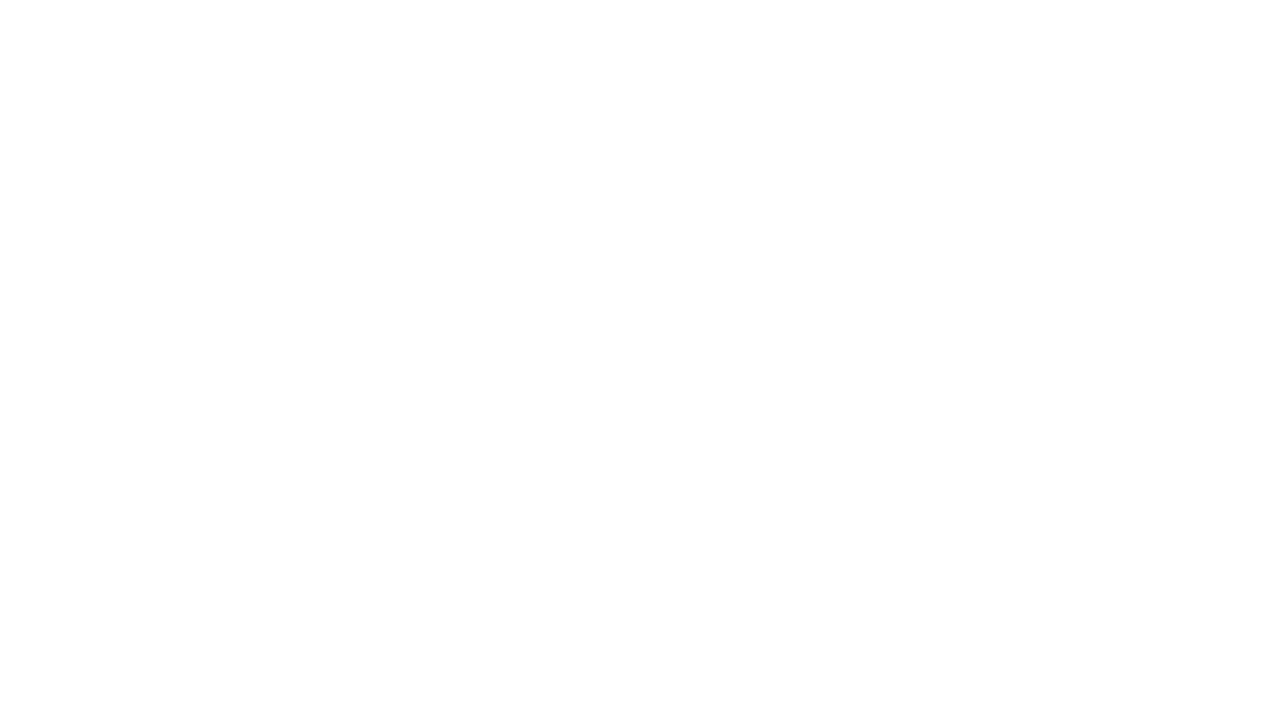

Waited for page 2 products to load and verified pagination navigation was successful
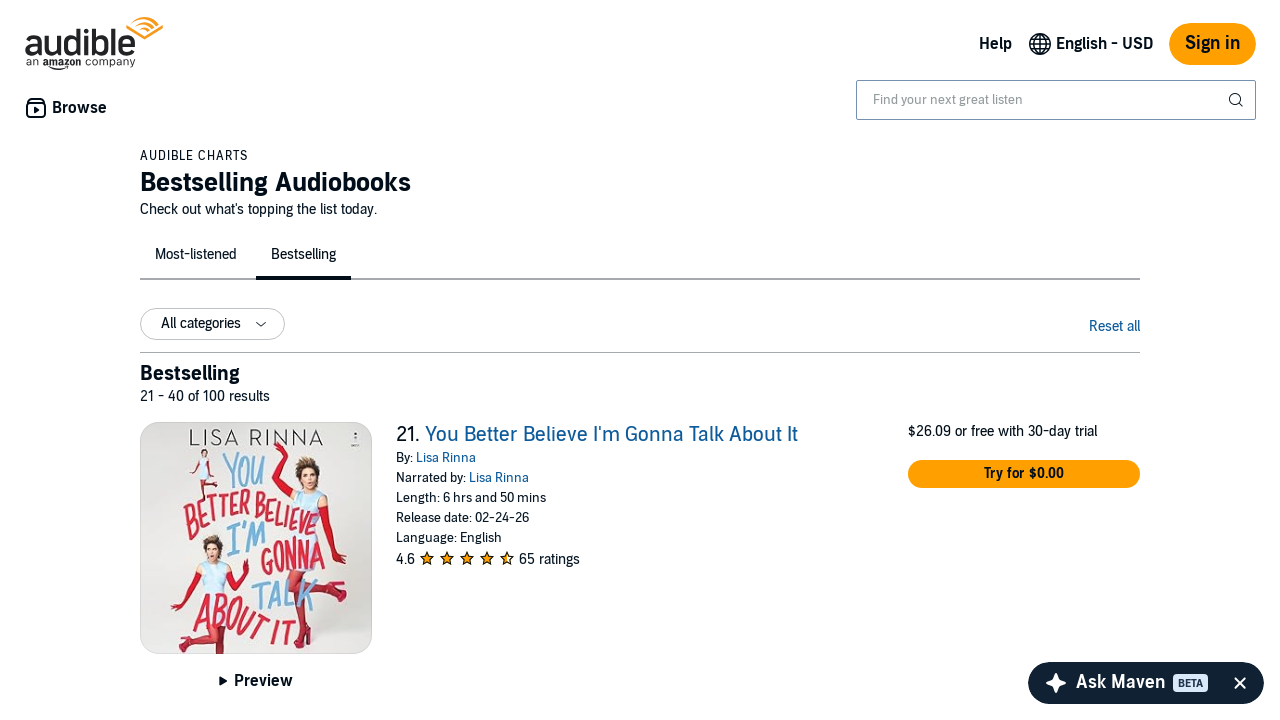

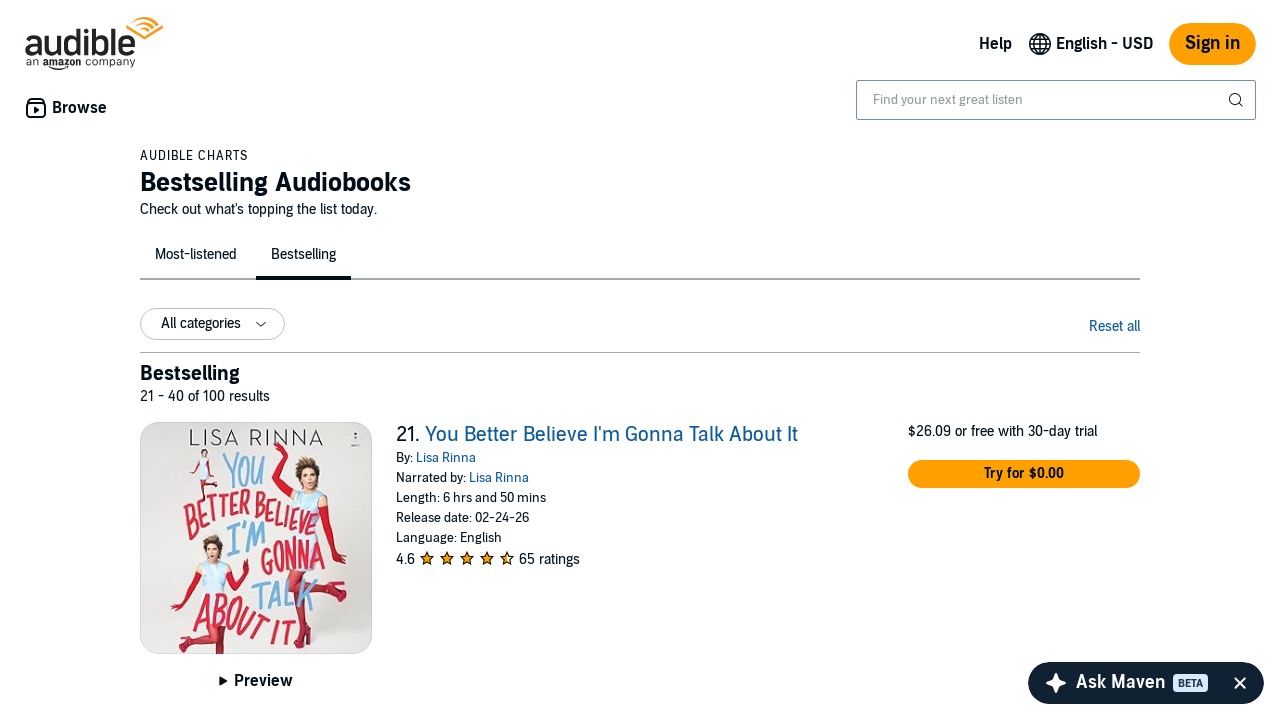